Tests checkbox and radio button selection functionality by checking their selected state, clicking them, and verifying the state changes

Starting URL: https://speedwaytech.co.in/sample.html

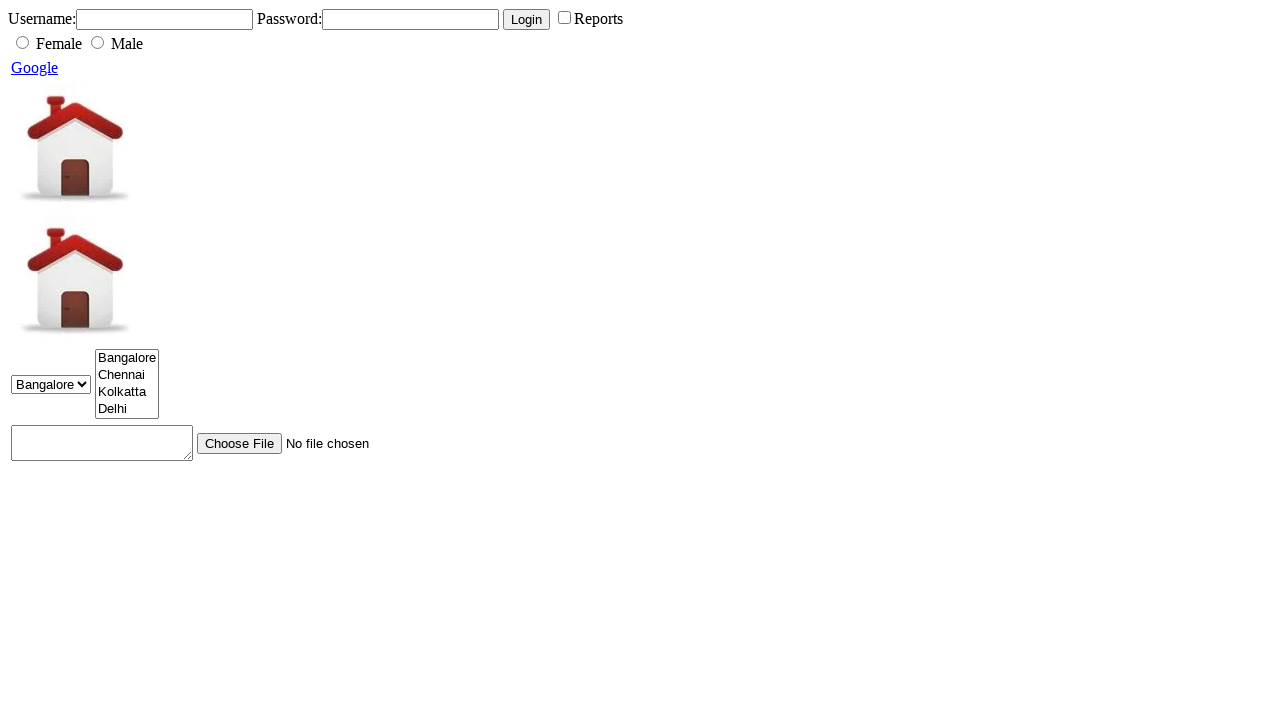

Located checkbox element with id 'rep'
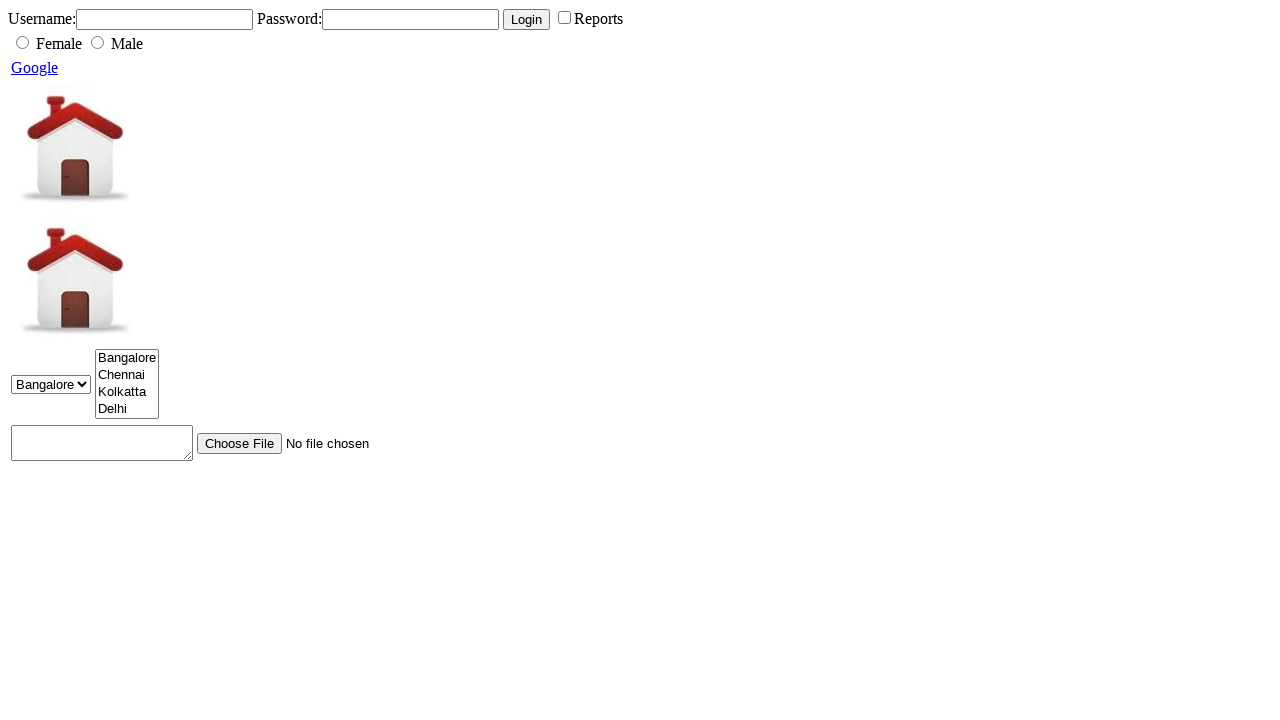

Clicked checkbox to select it at (564, 18) on #rep
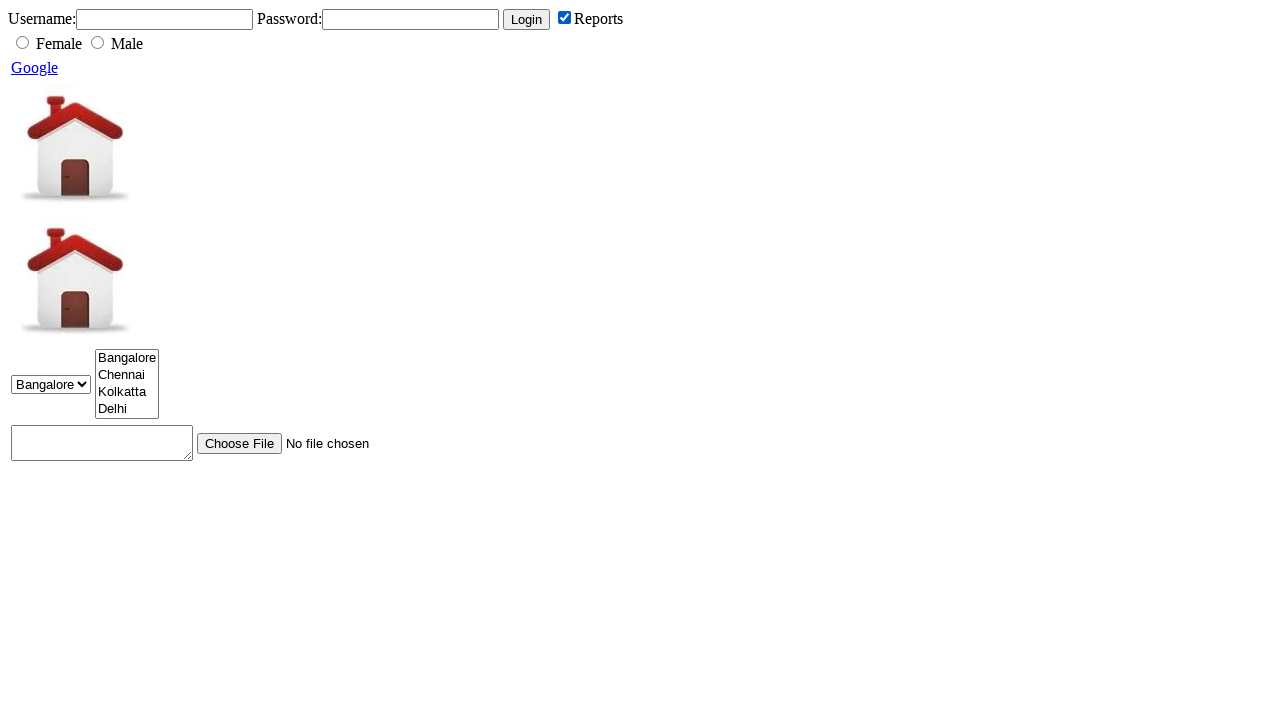

Clicked checkbox again to deselect it at (564, 18) on #rep
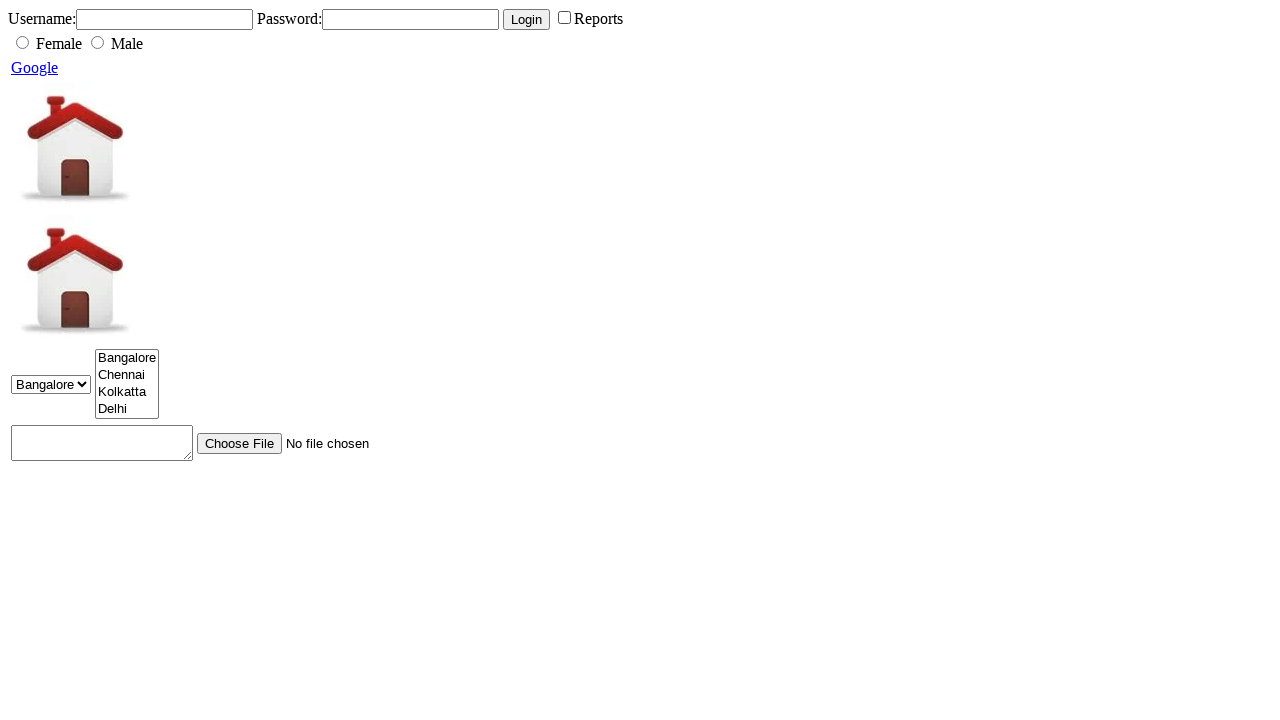

Located female radio button with id 'female'
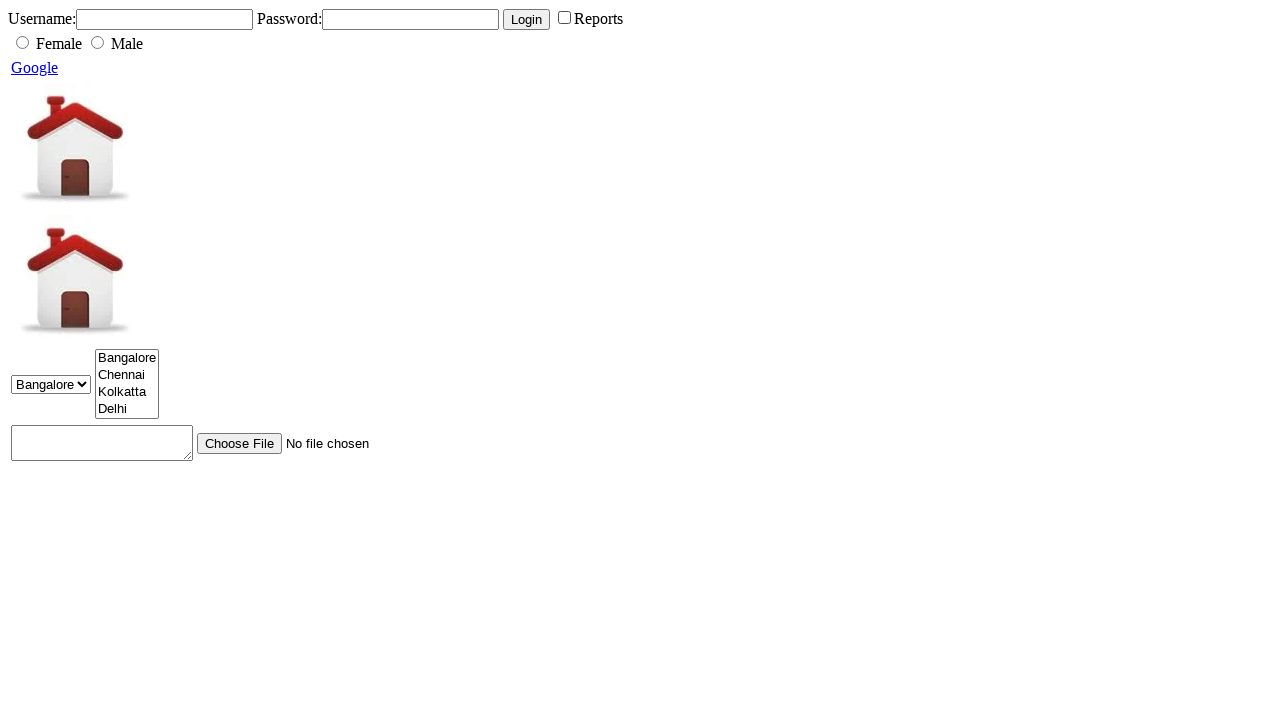

Clicked female radio button to select it at (22, 42) on #female
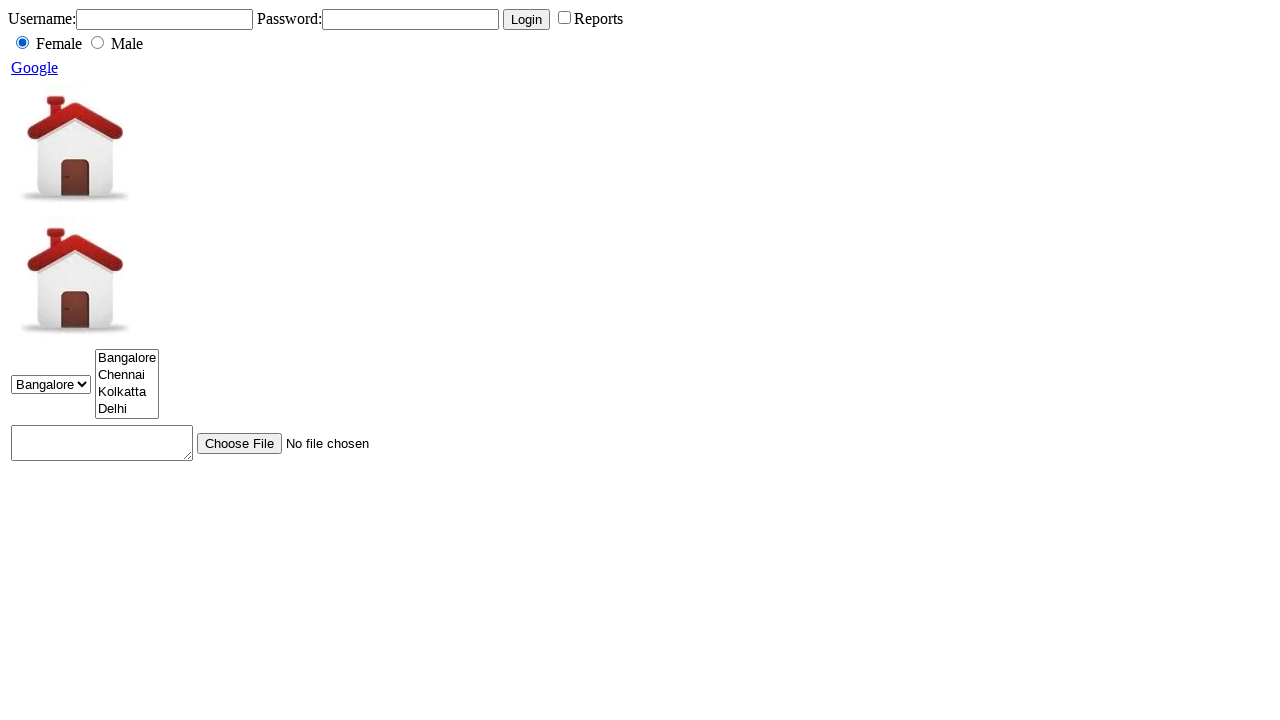

Located male radio button with id 'male'
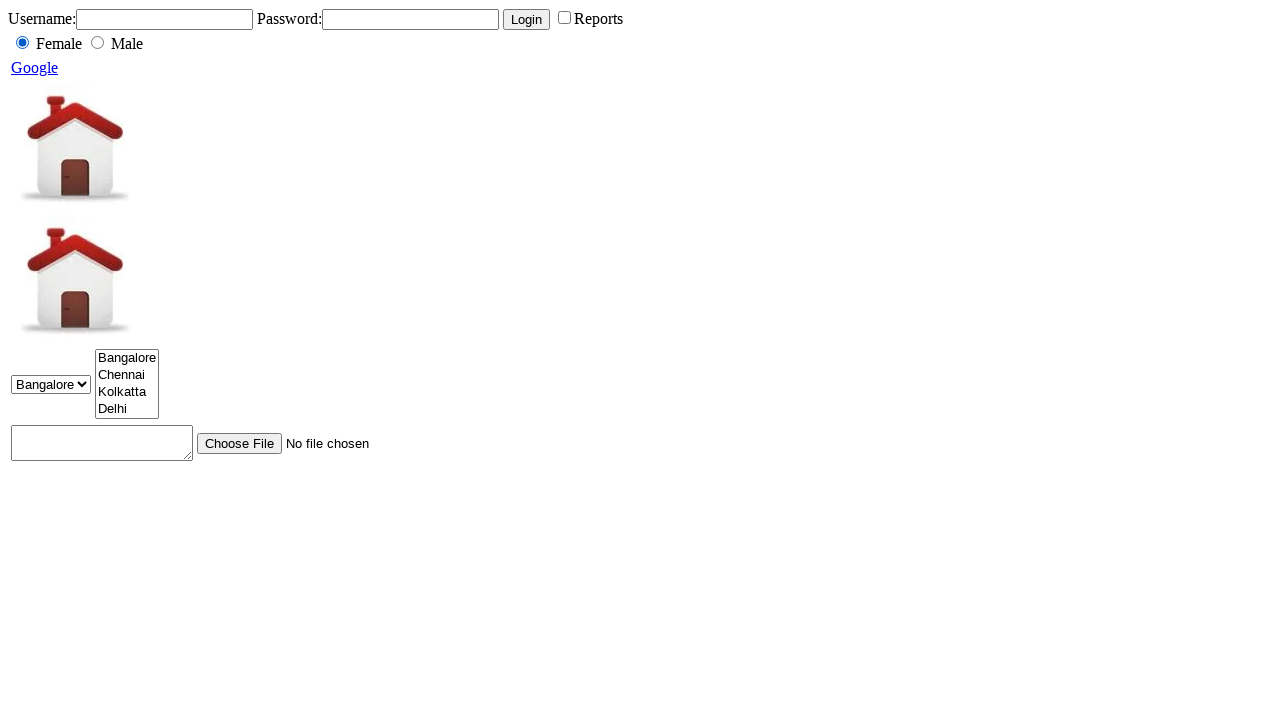

Clicked male radio button to select it, deselecting female at (98, 42) on #male
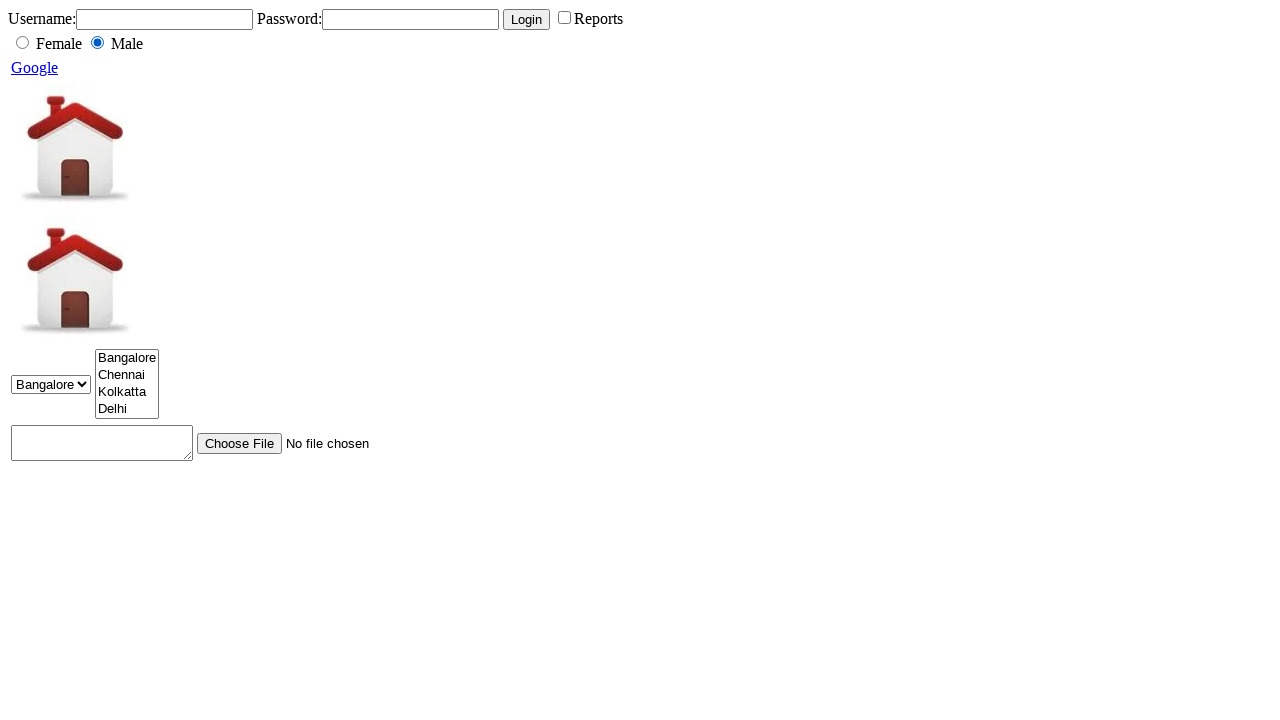

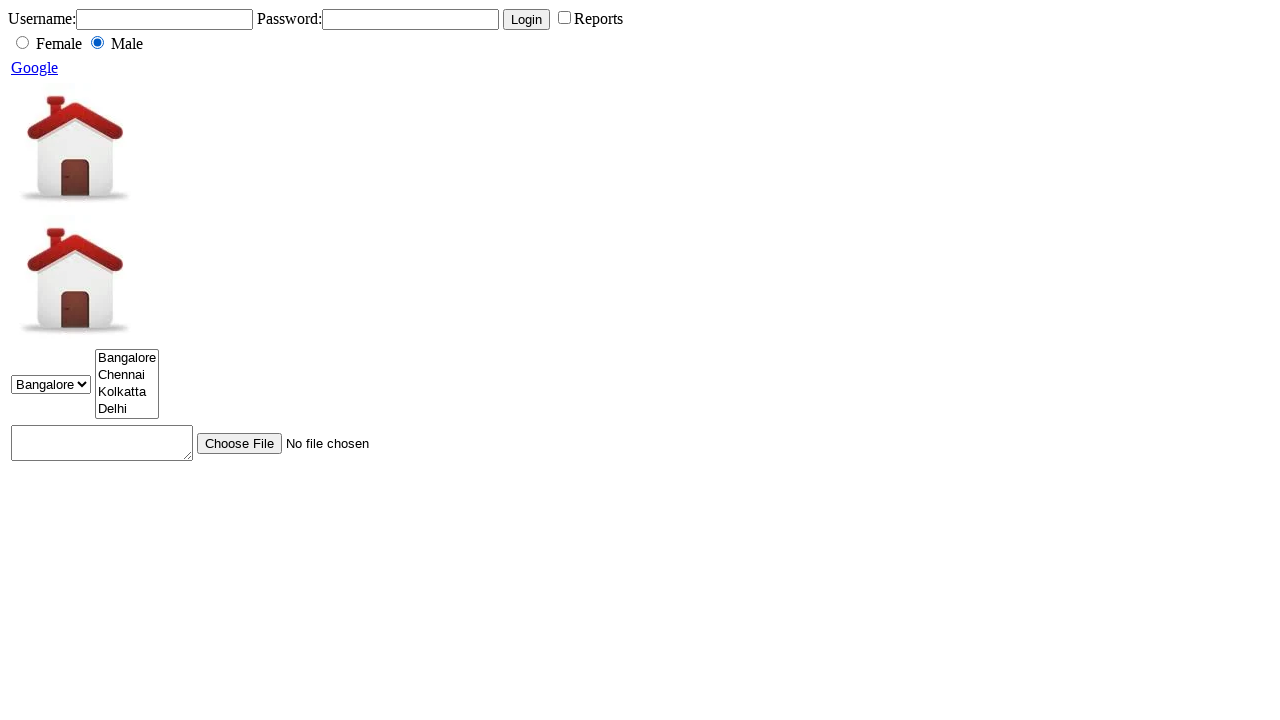